Tests JavaScript alert handling by clicking a button that triggers an alert, accepting it, then reading a value from the page, calculating a mathematical result, and submitting the answer in a form.

Starting URL: http://suninjuly.github.io/alert_accept.html

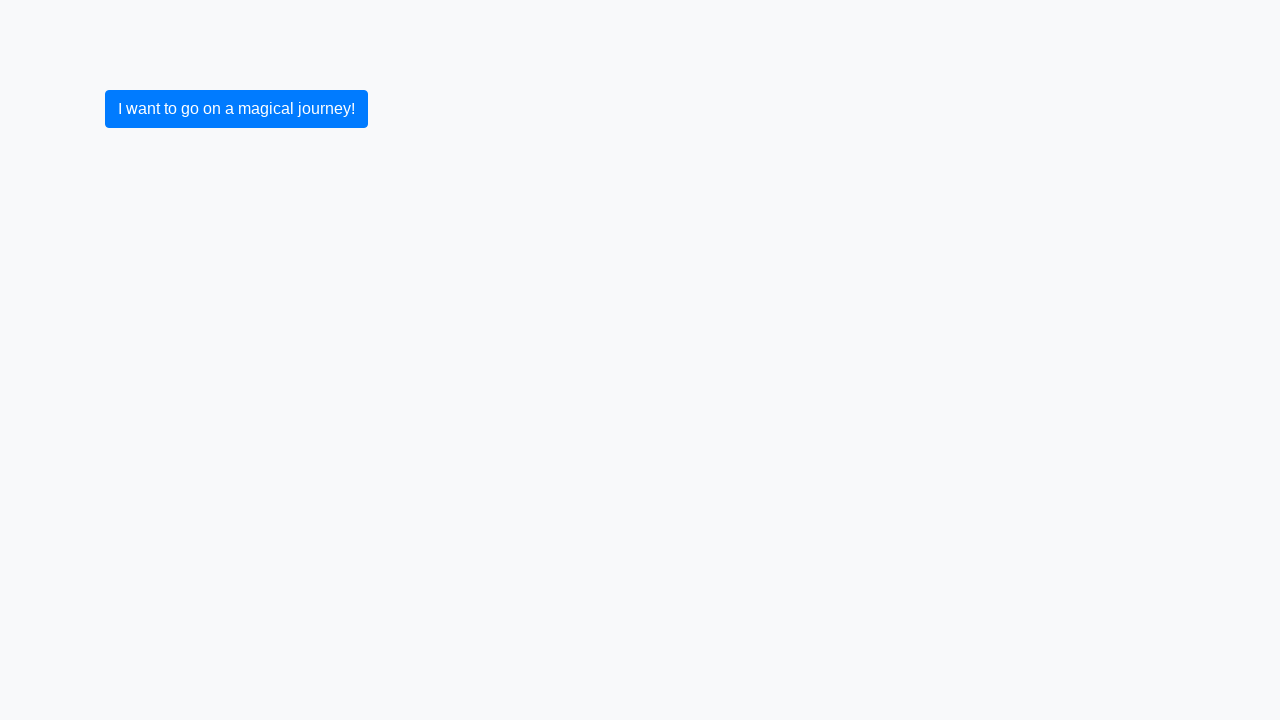

Set up dialog handler to auto-accept alerts
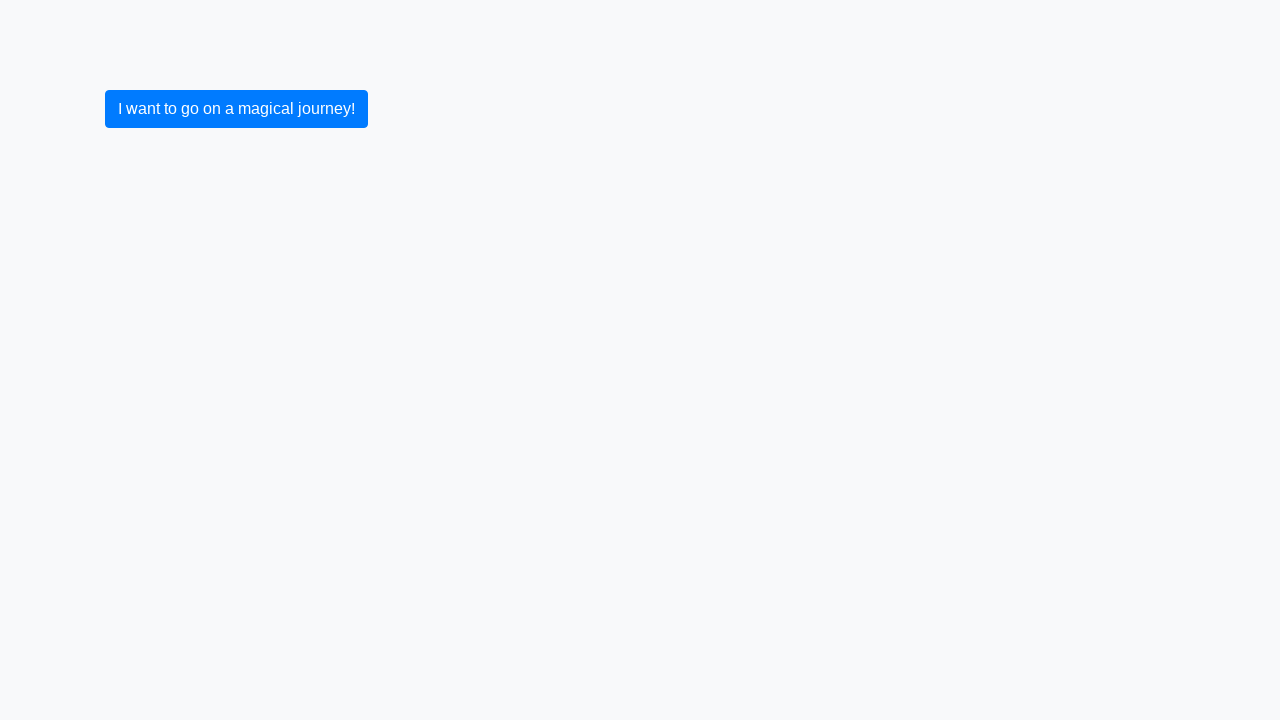

Clicked button to trigger alert at (236, 109) on button
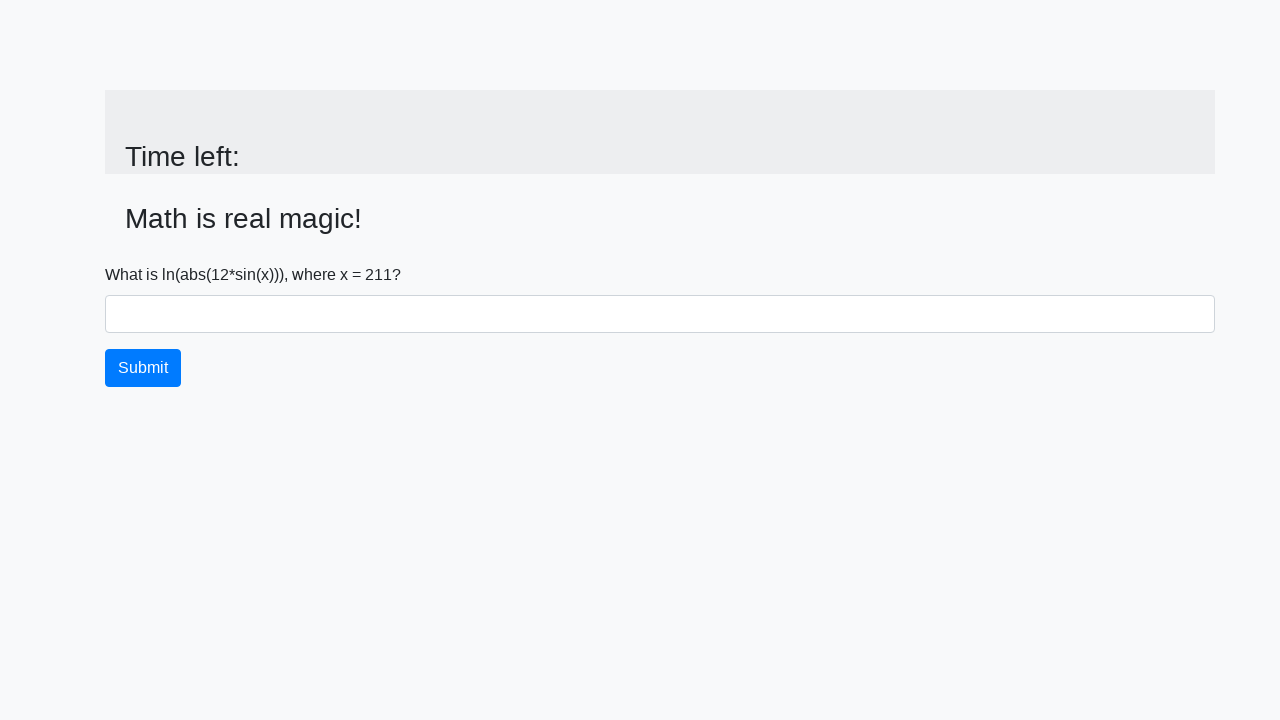

Alert accepted and page updated, input_value element loaded
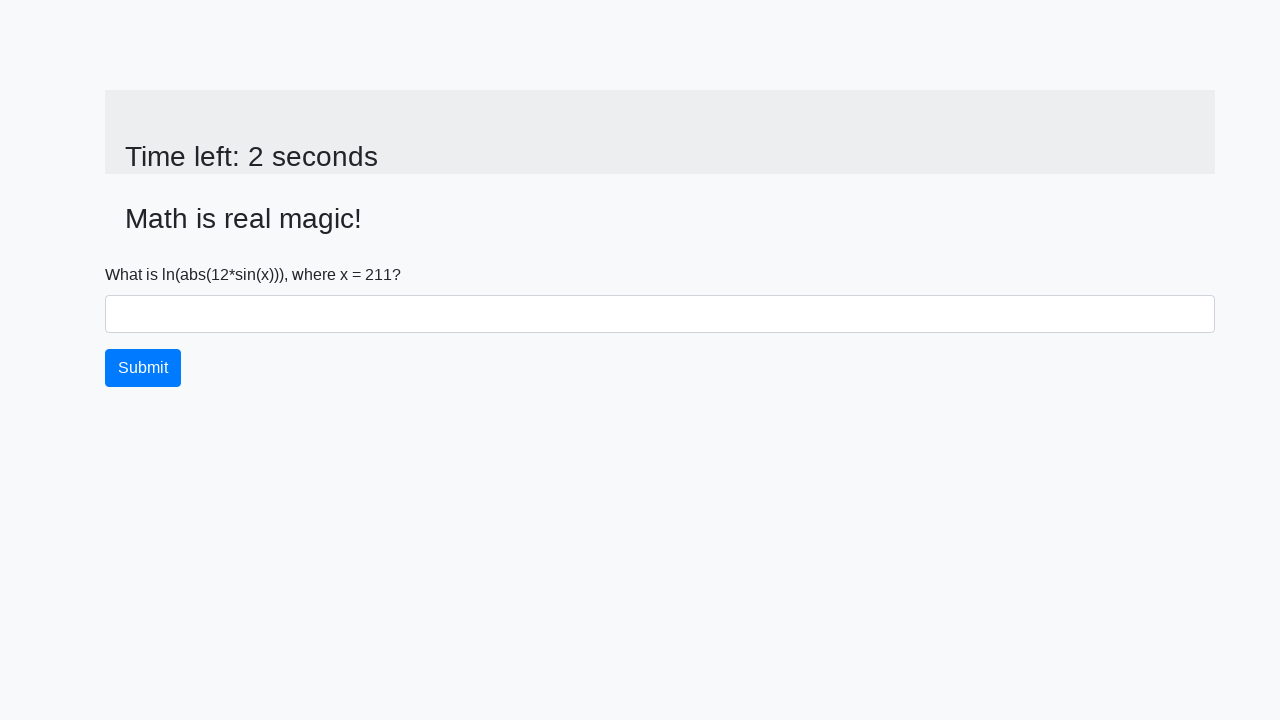

Retrieved number value from page: 211
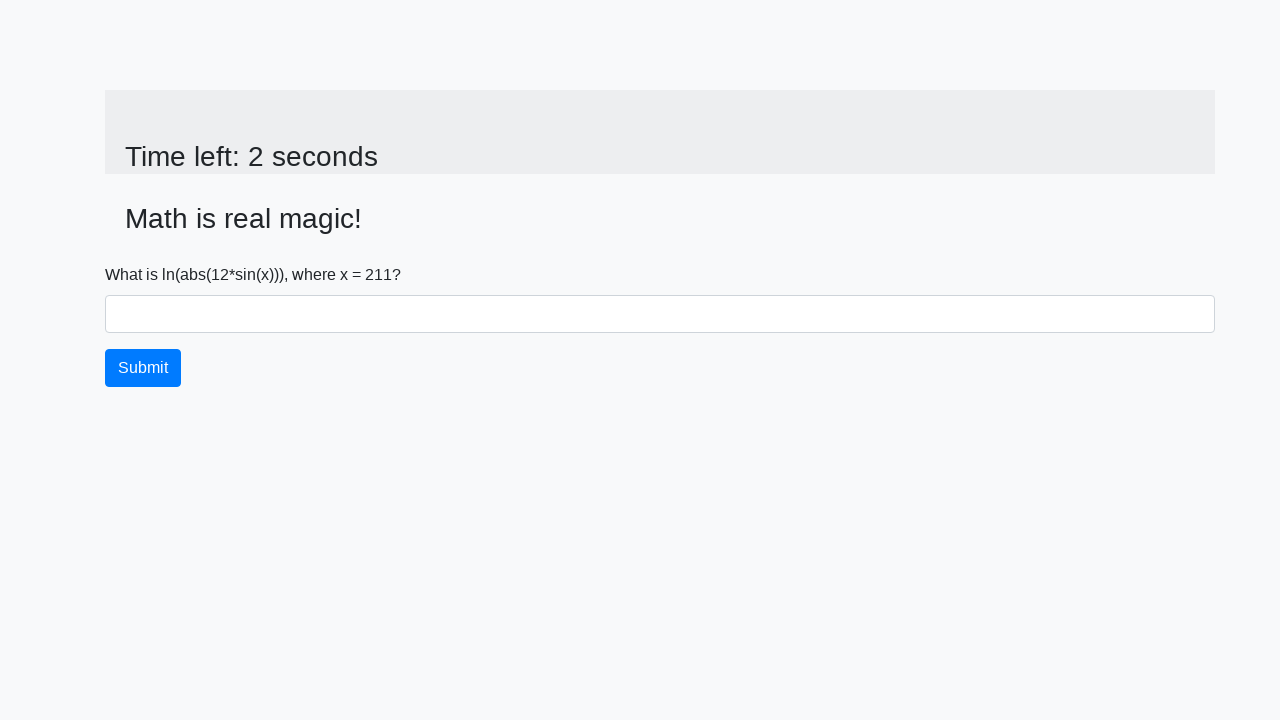

Calculated mathematical result: 1.7736929558685062
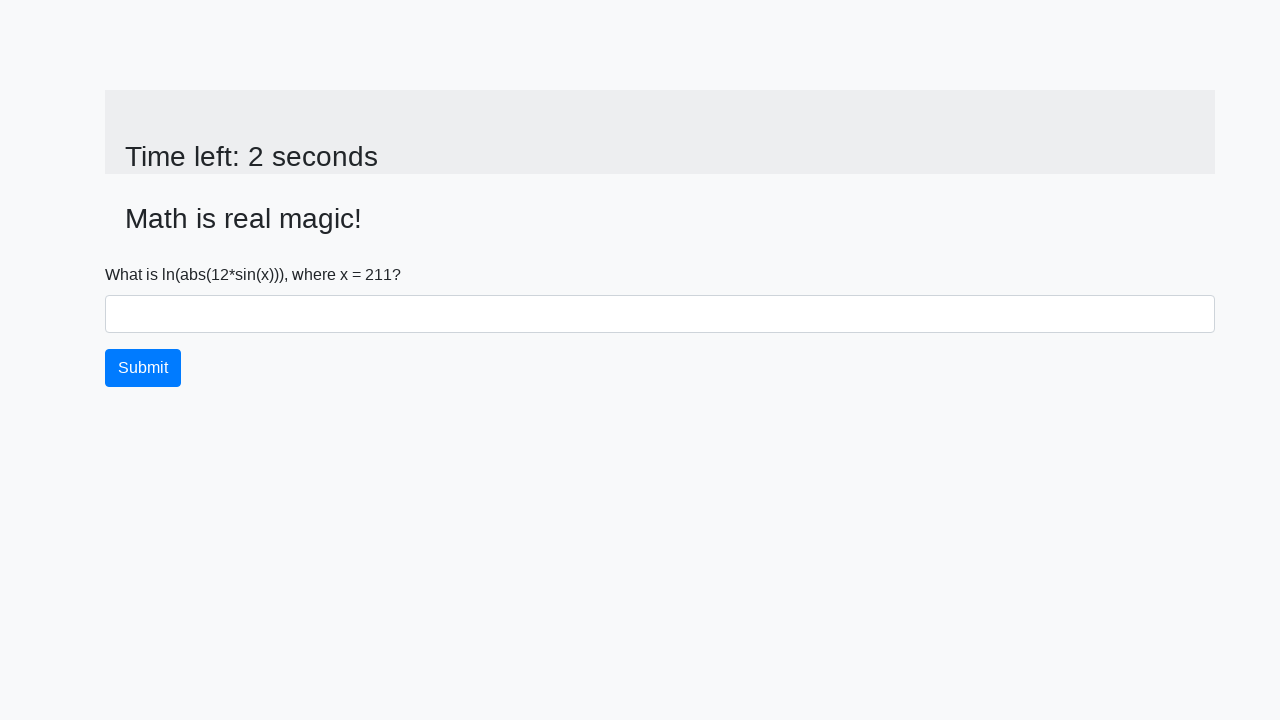

Filled answer field with calculated value: 1.7736929558685062 on #answer
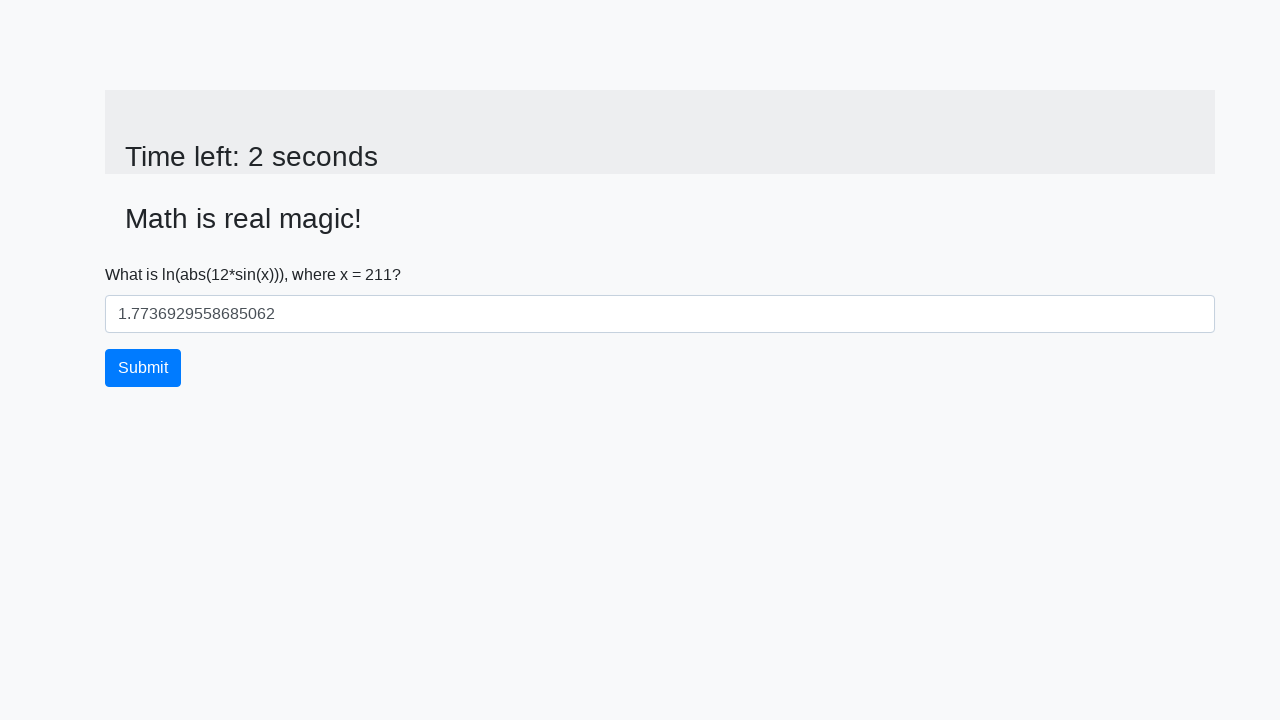

Clicked submit button to submit the answer at (143, 368) on button
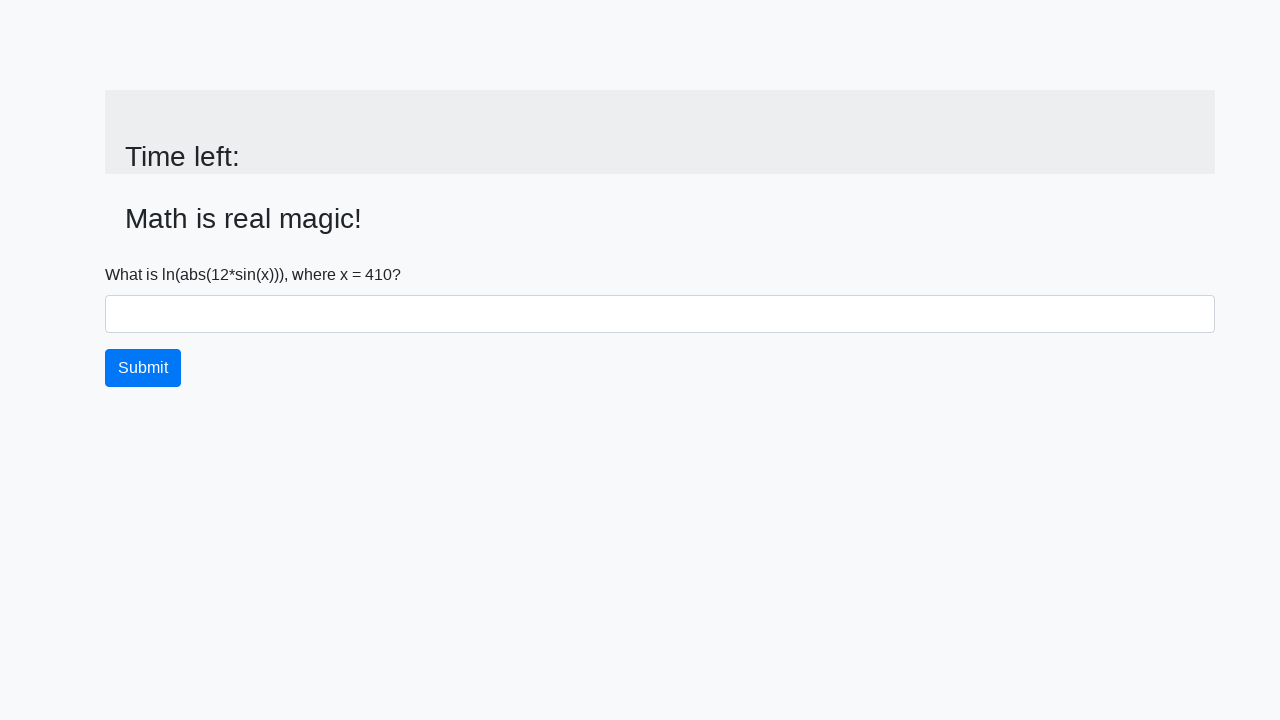

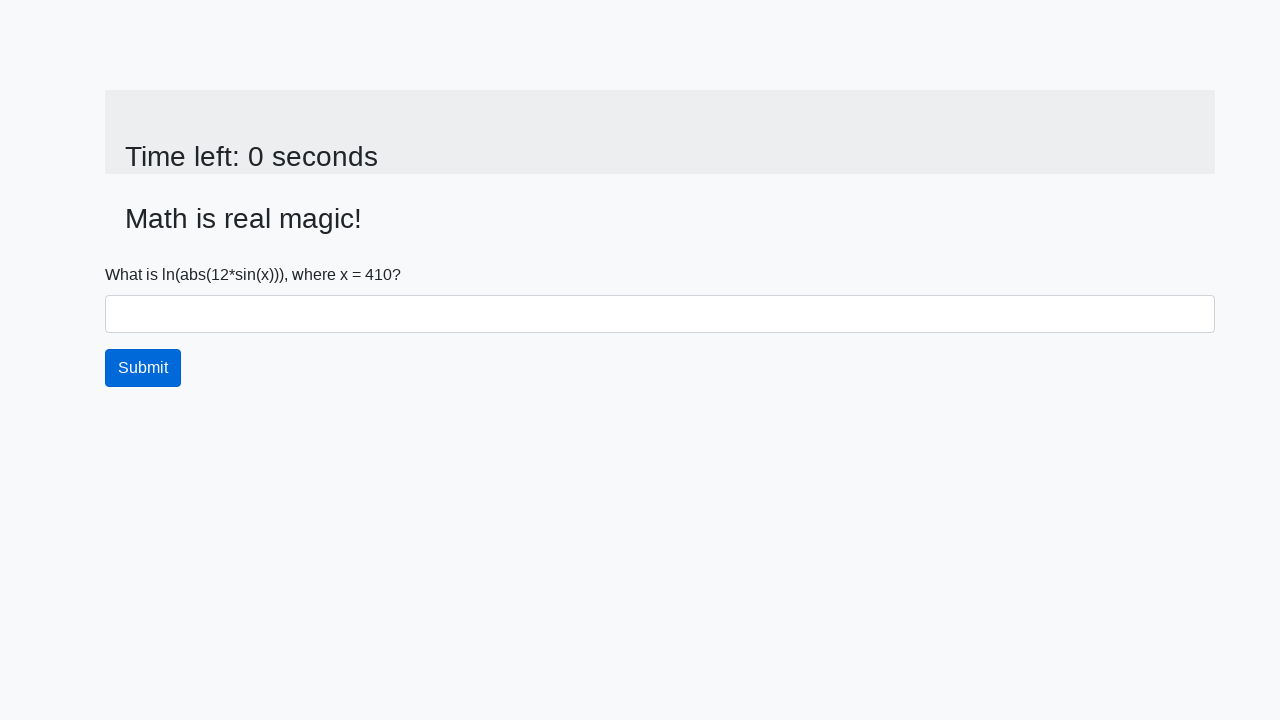